Tests basic browser navigation methods by visiting a training website, clicking on "ALL COURSES" link, navigating back, and demonstrating window management operations

Starting URL: https://training.rcvacademy.com

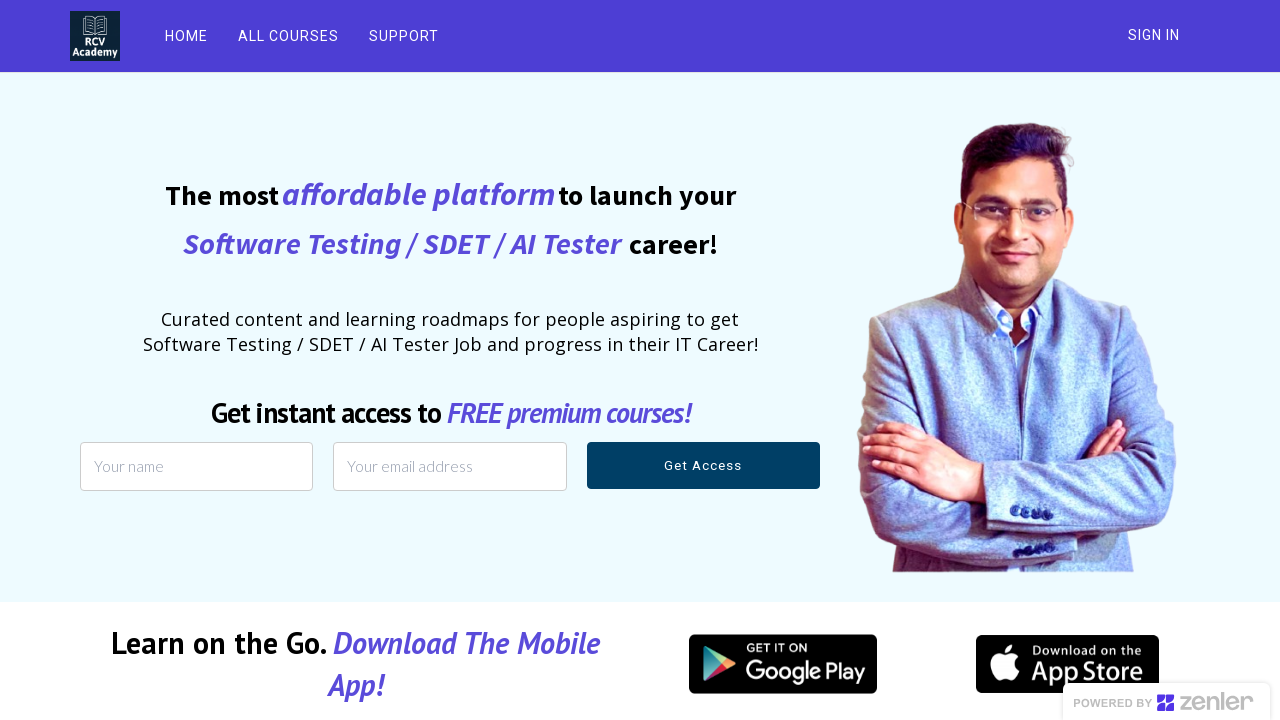

Clicked on 'ALL COURSES' link at (288, 36) on text=ALL COURSES
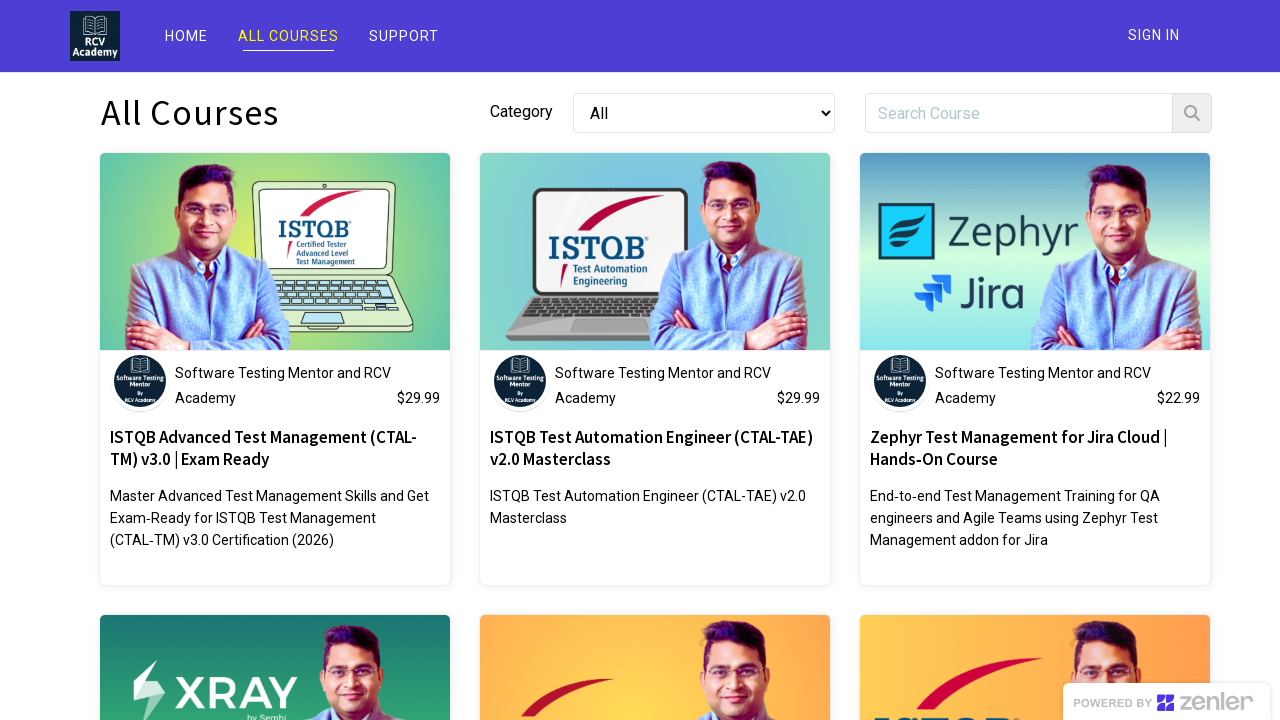

Waited for page to load (networkidle)
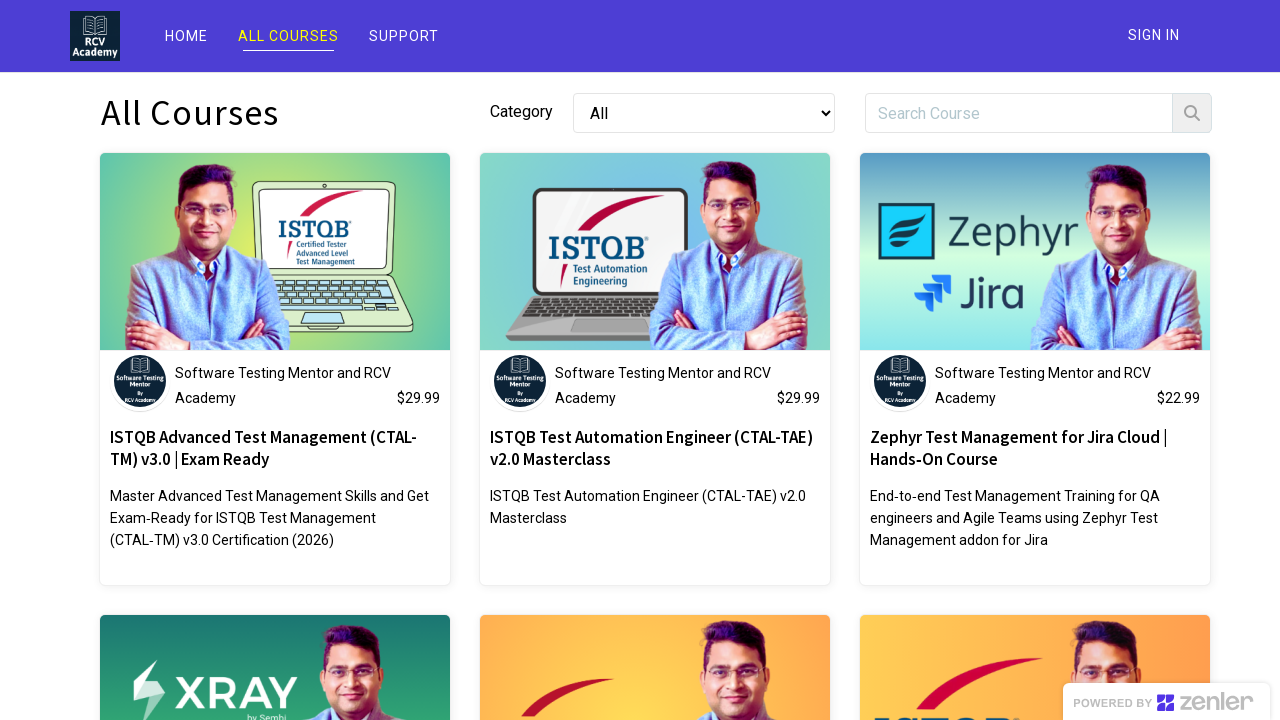

Navigated back to previous page
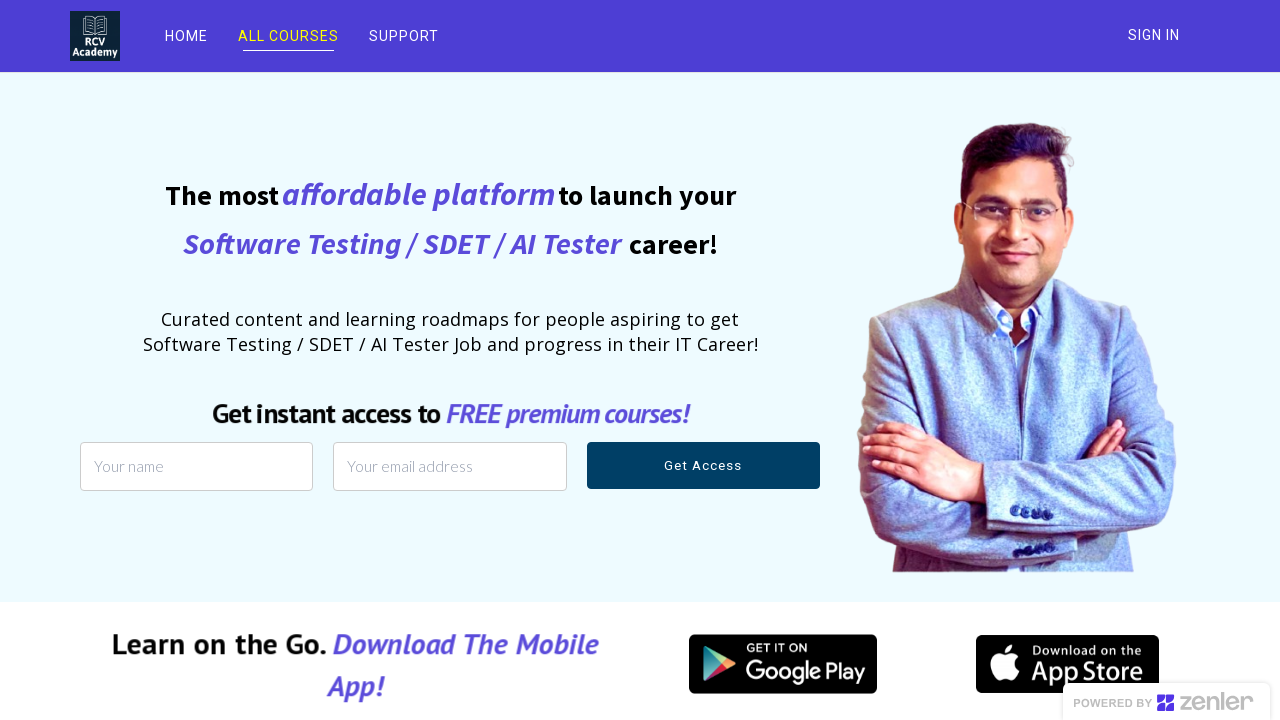

Waited for page to load after navigating back (networkidle)
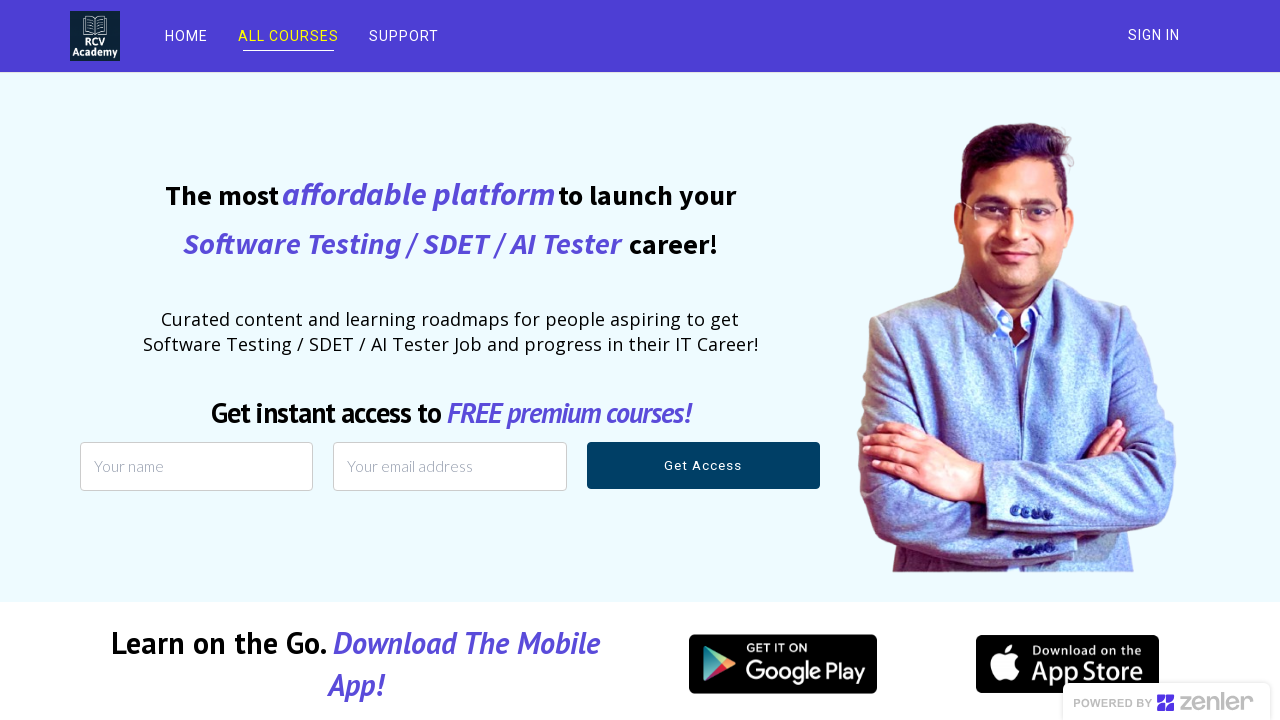

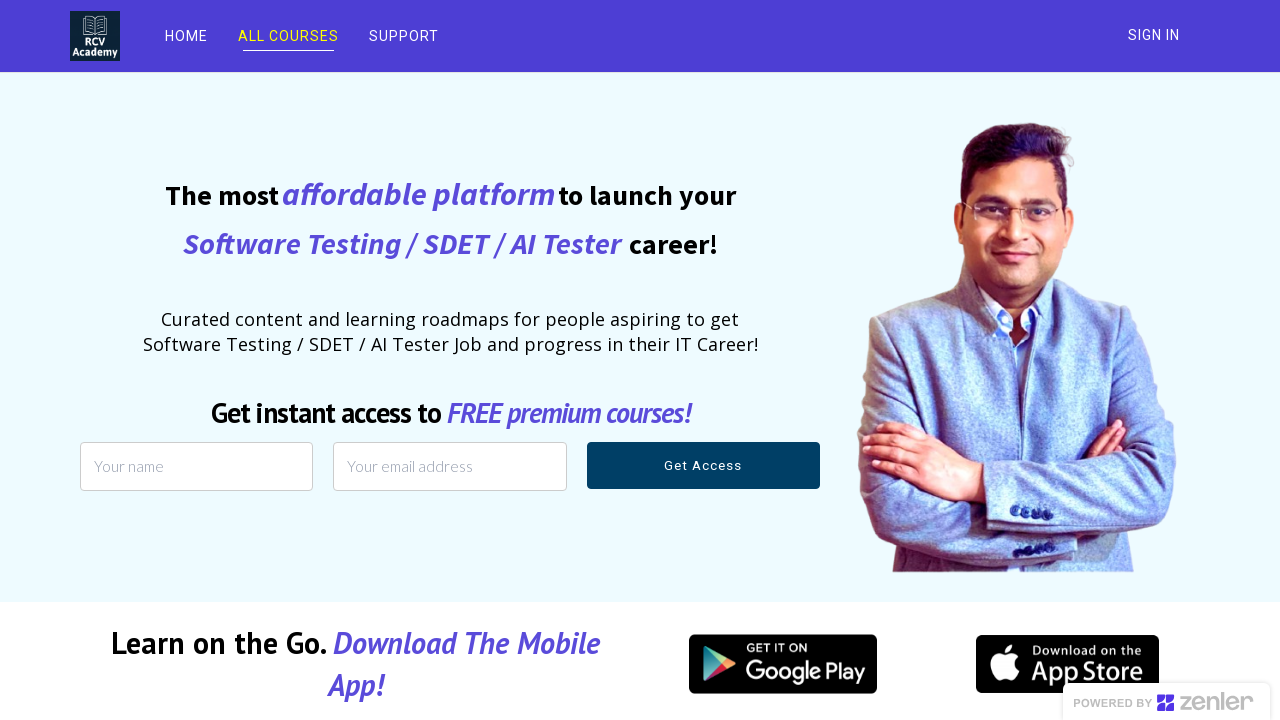